Tests that unmarking a completed todo while filtering by 'Completed' hides it from view.

Starting URL: https://todomvc.com/examples/typescript-angular/#/

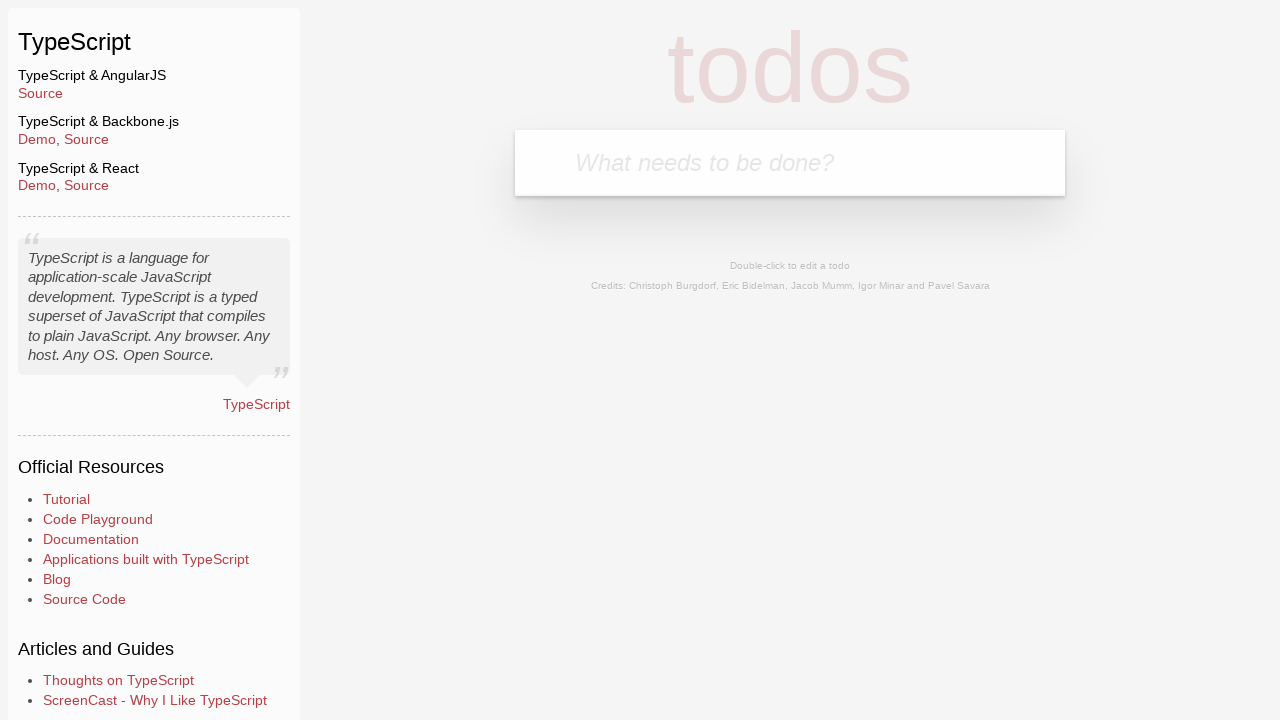

Filled new todo input field with 'Example1' on .new-todo
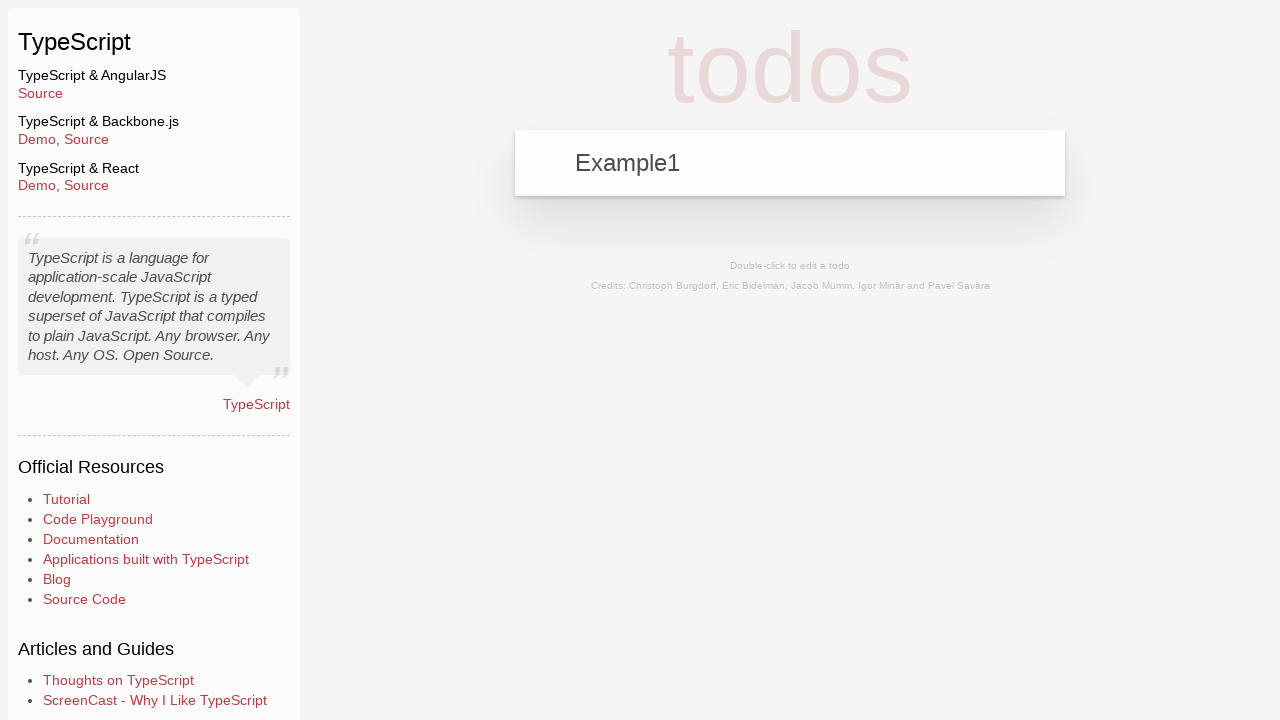

Pressed Enter to add the todo on .new-todo
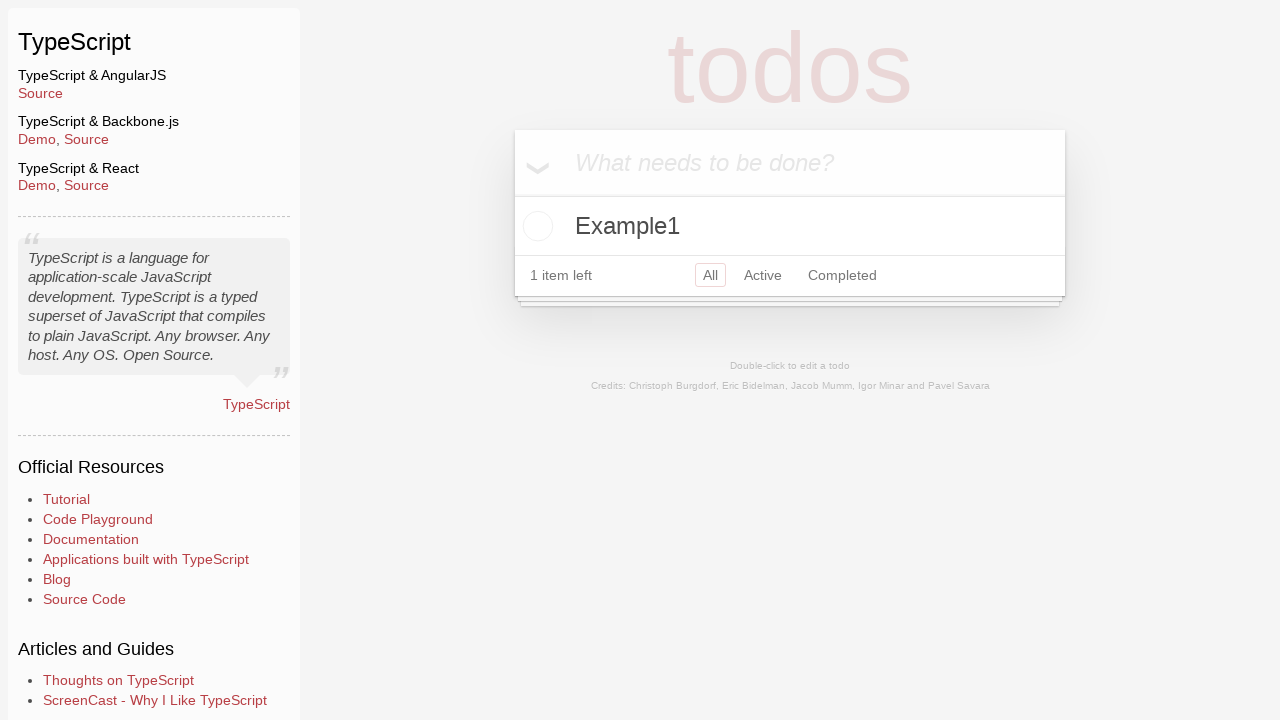

Clicked toggle to mark Example1 as completed at (535, 226) on li:has-text('Example1') .toggle
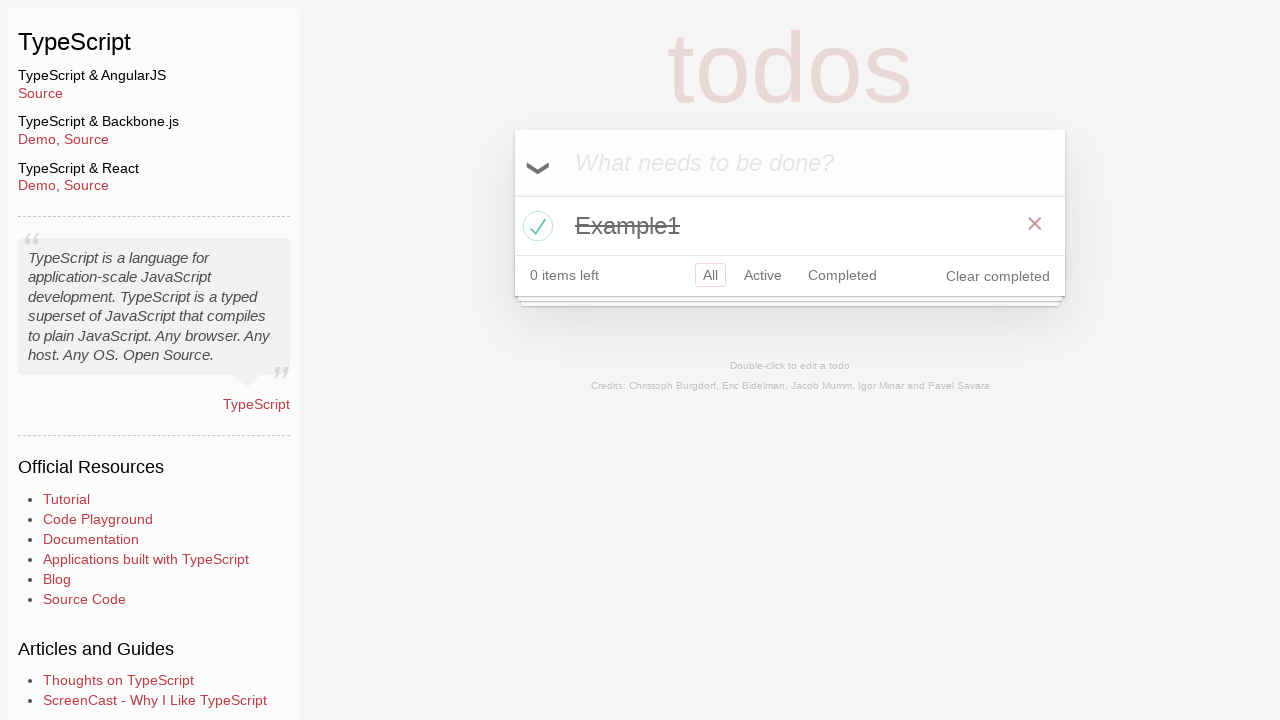

Clicked Completed filter button at (842, 275) on a:has-text('Completed')
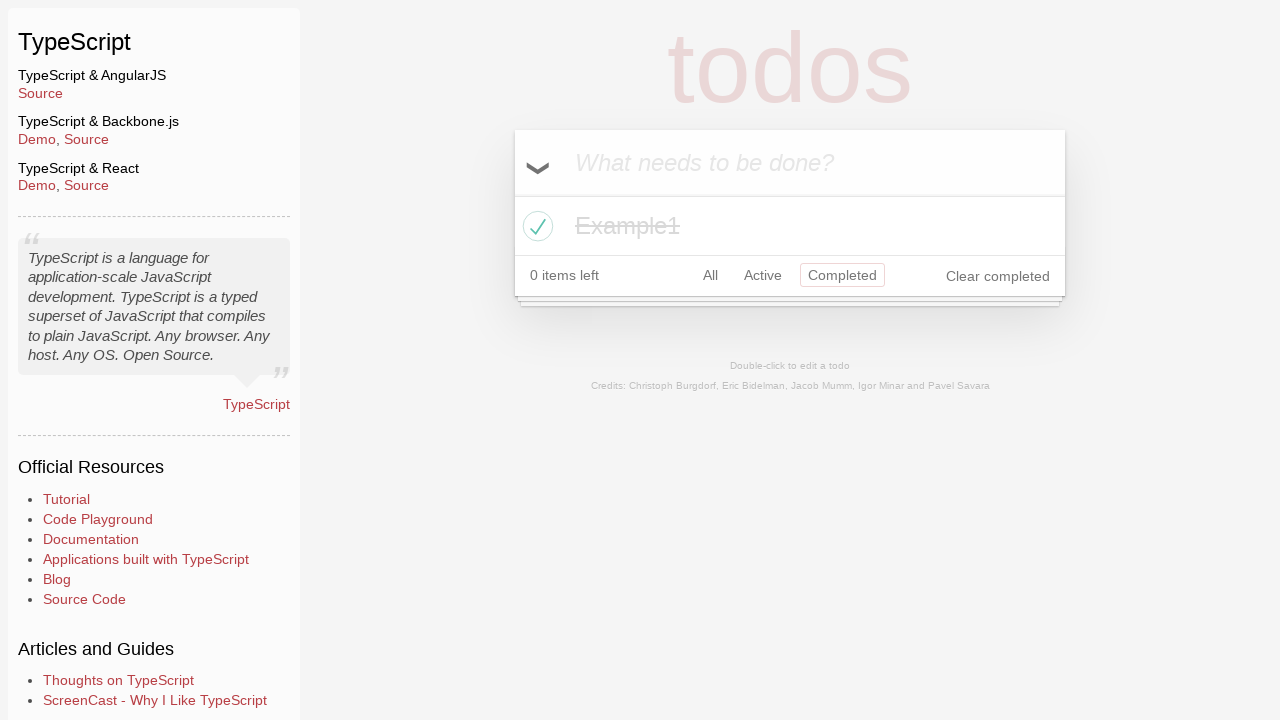

Clicked toggle to mark Example1 as active again at (535, 226) on li:has-text('Example1') .toggle
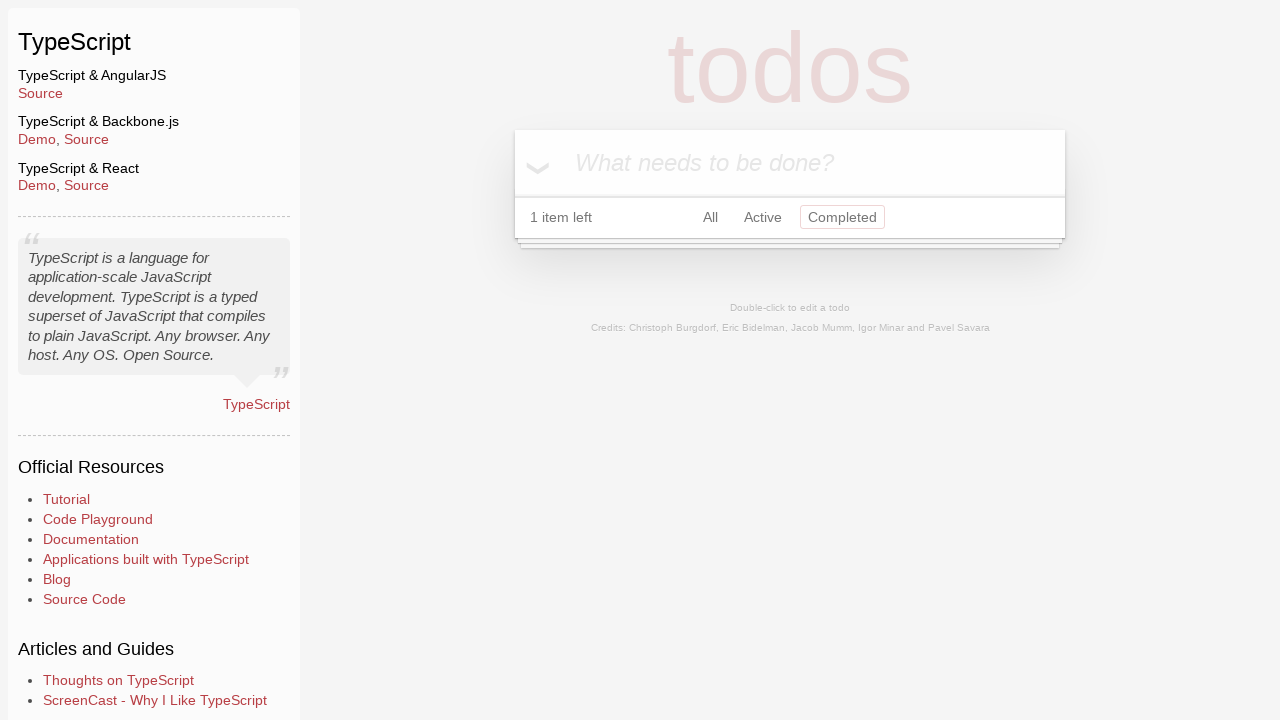

Waited 500ms for UI to update after unmarking todo
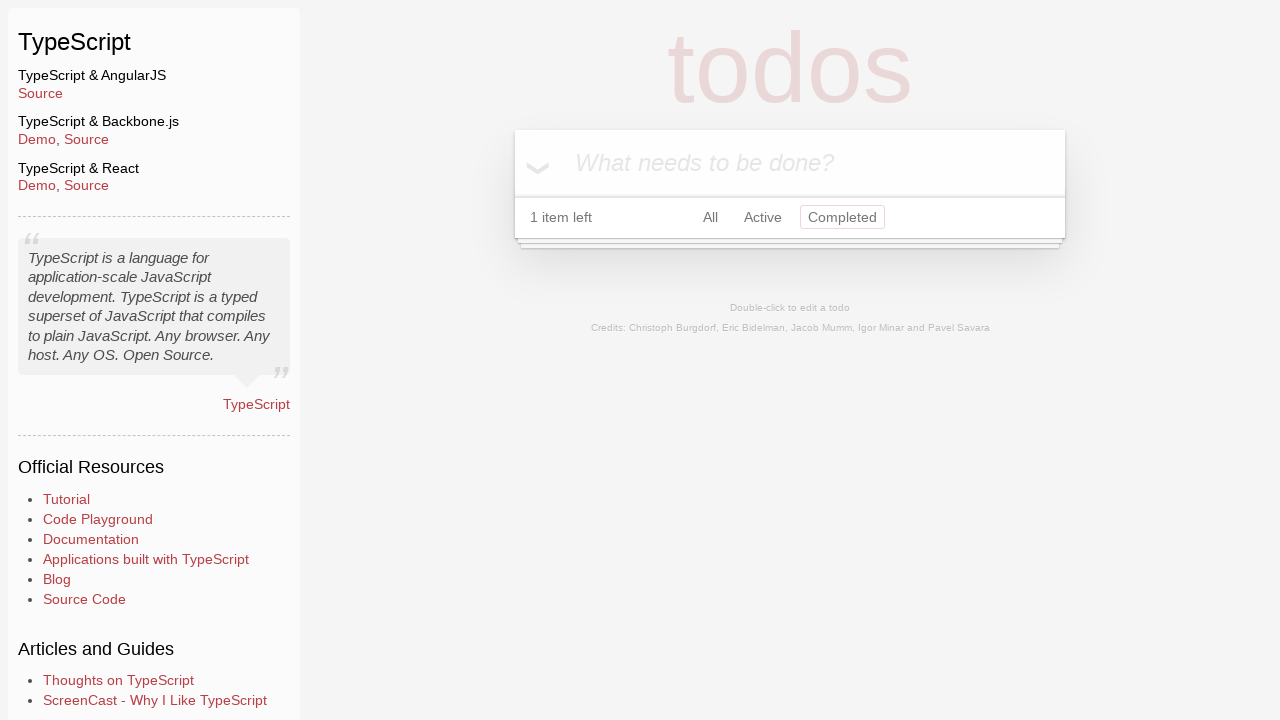

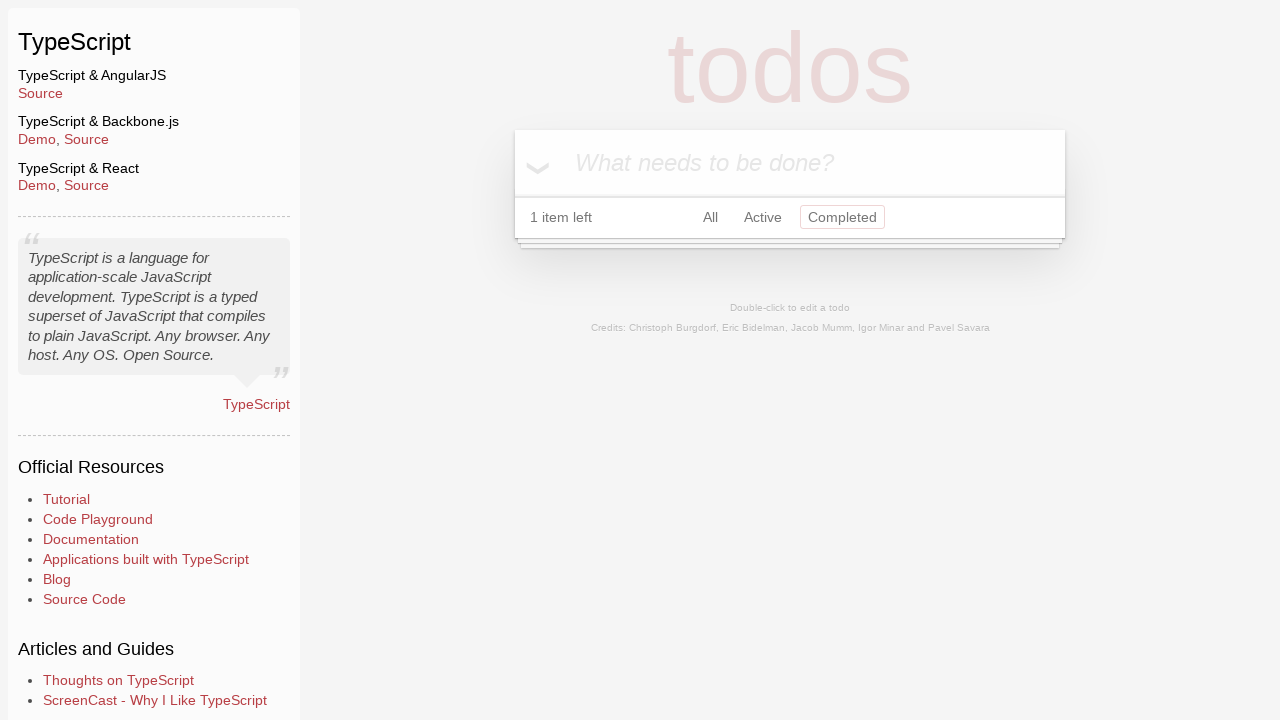